Tests alert handling functionality by triggering an alert dialog and accepting it

Starting URL: https://demo.automationtesting.in/Alerts.html

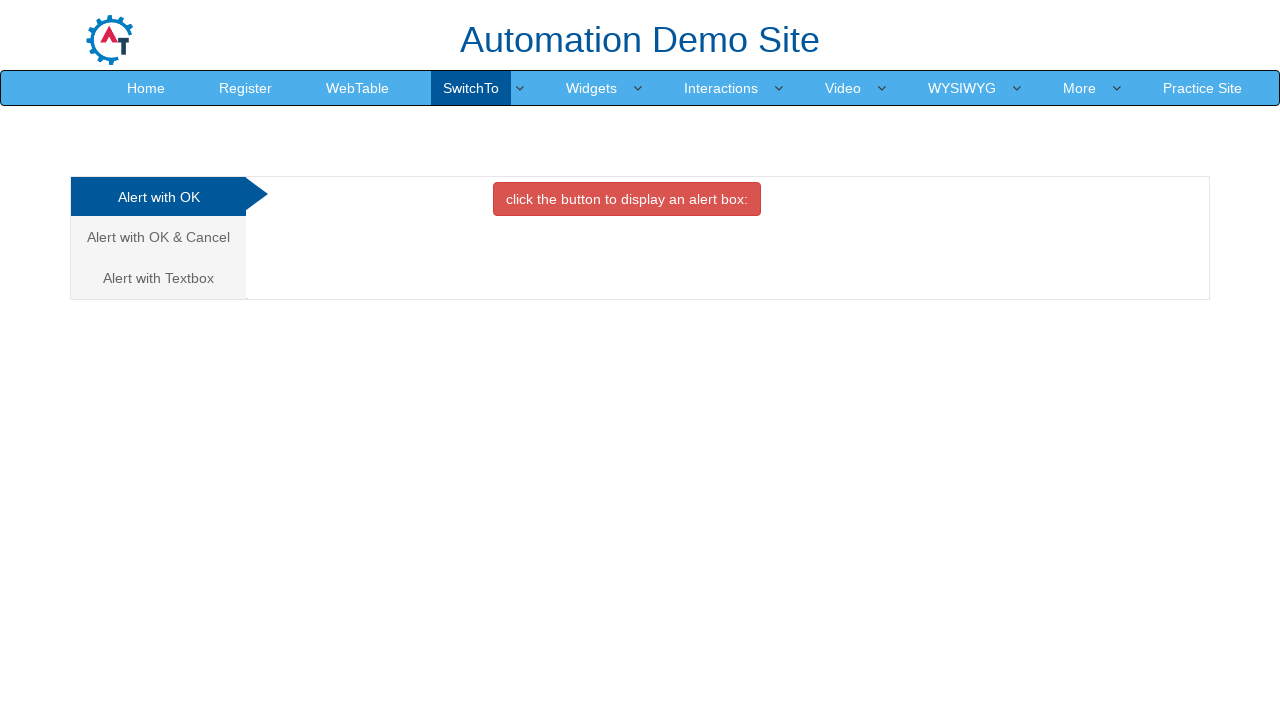

Clicked button to trigger alert dialog at (627, 199) on xpath=//button[@onclick='alertbox()']
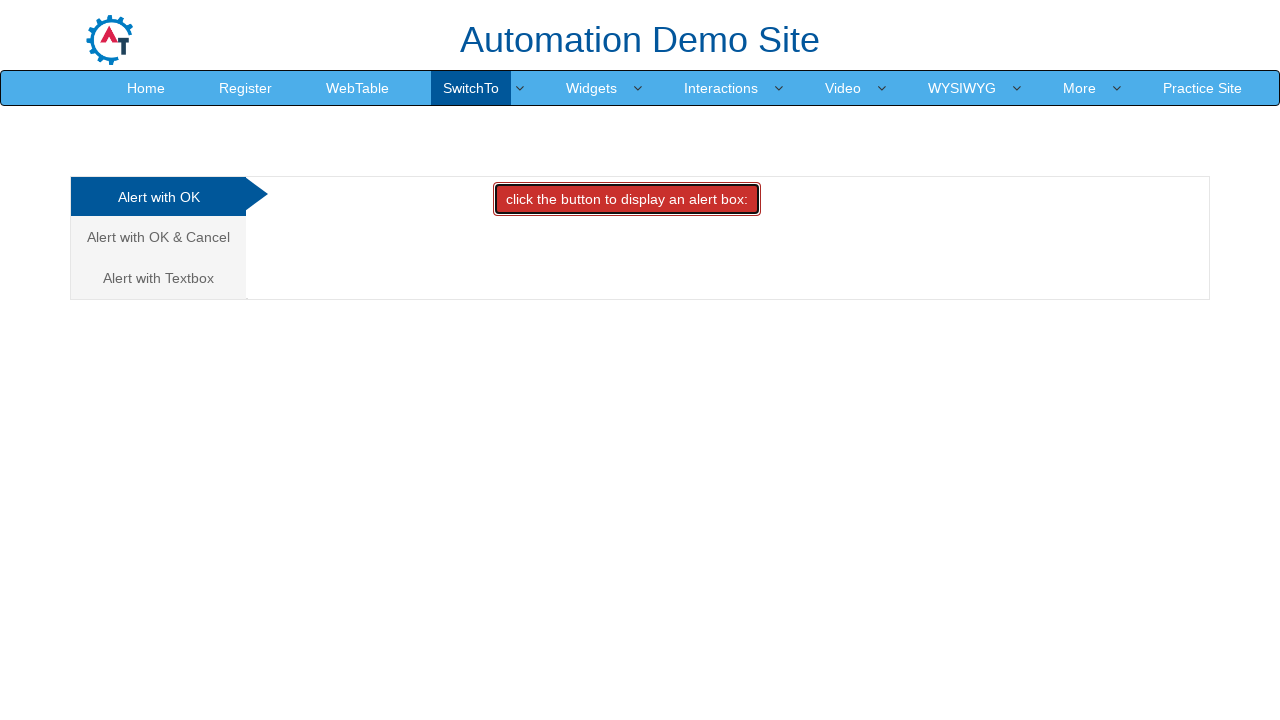

Set up dialog handler to accept alerts
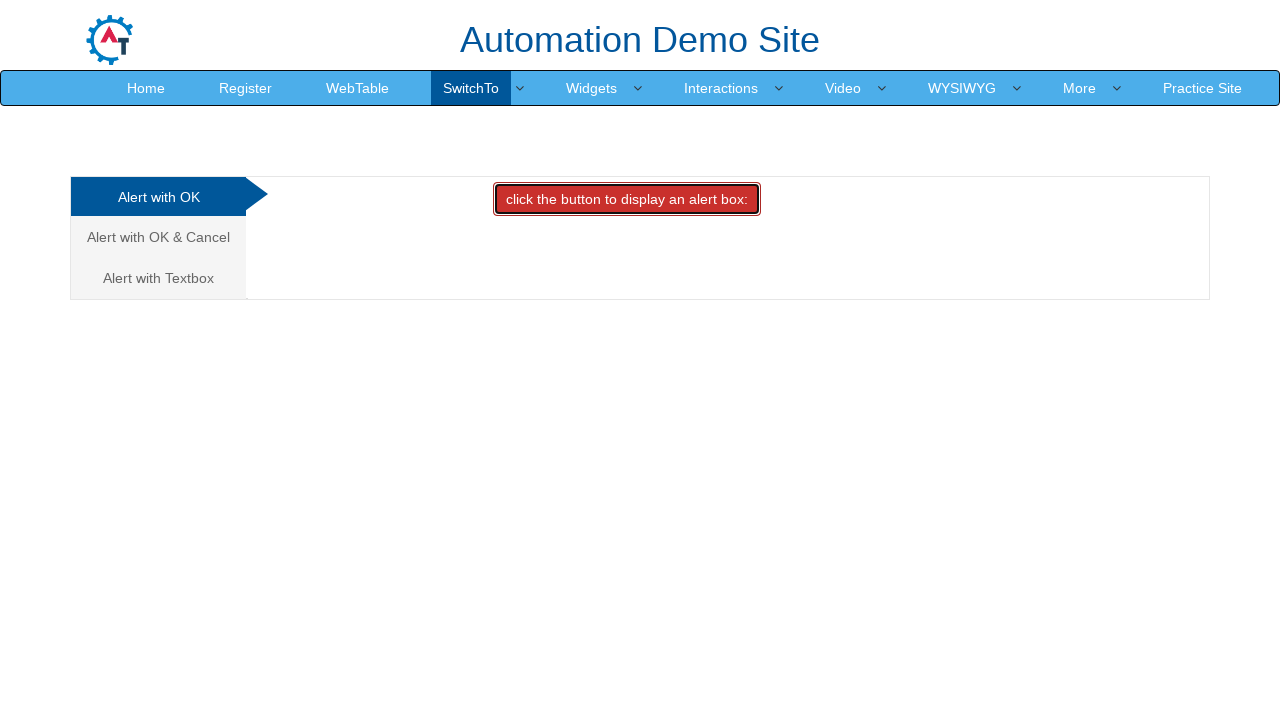

Clicked button again to trigger alert and verify handler acceptance at (627, 199) on xpath=//button[@onclick='alertbox()']
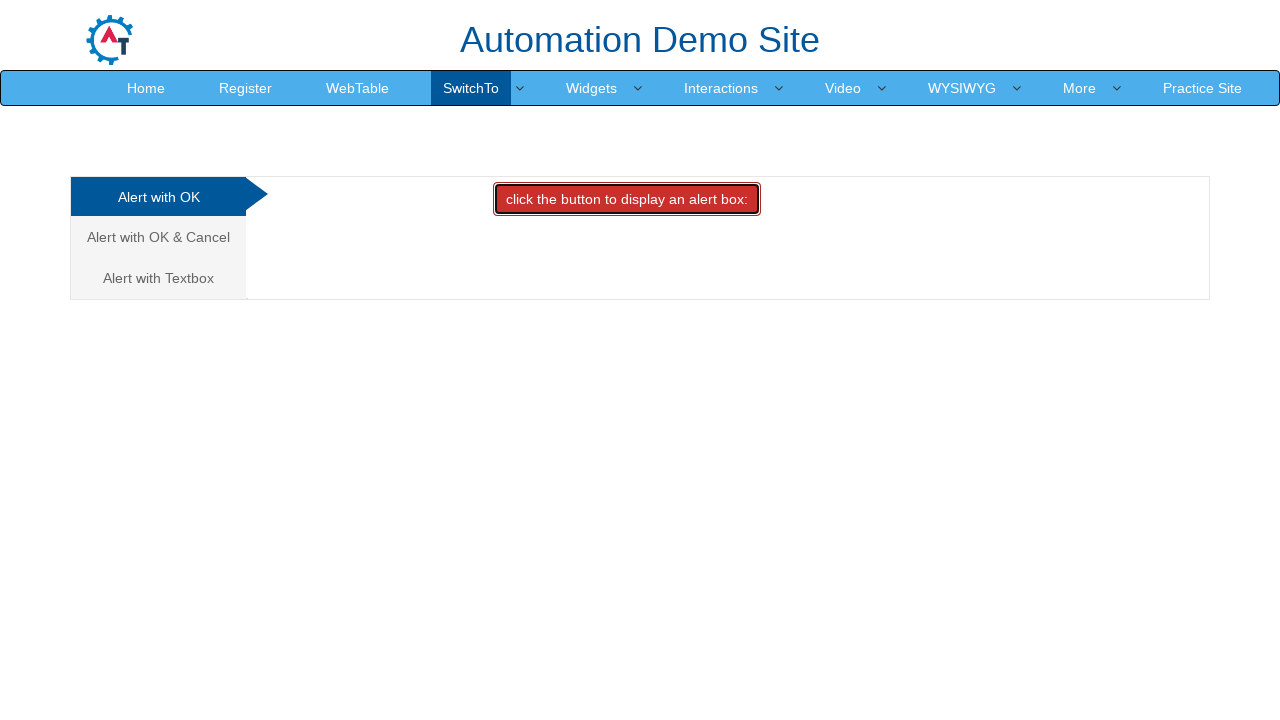

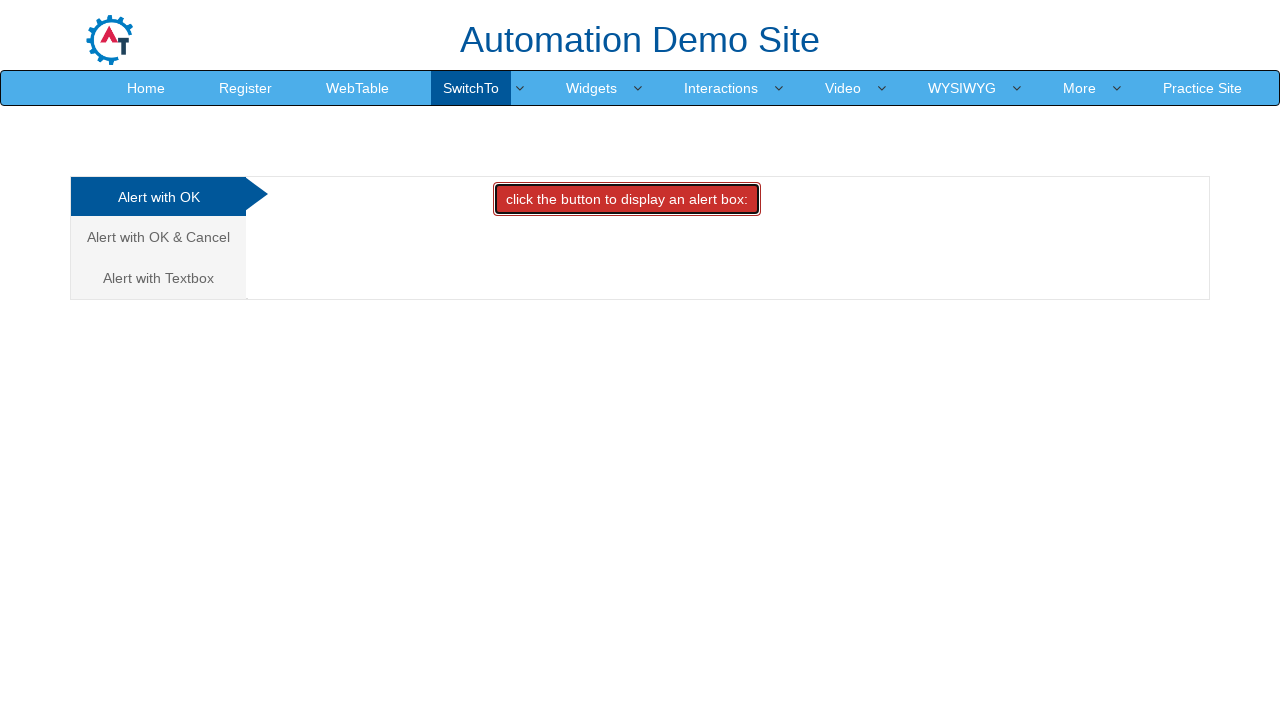